Tests checkbox functionality by verifying a Senior Citizen Discount checkbox is initially unchecked, clicking it, verifying it becomes checked, and counting total checkboxes on the page.

Starting URL: https://rahulshettyacademy.com/dropdownsPractise/

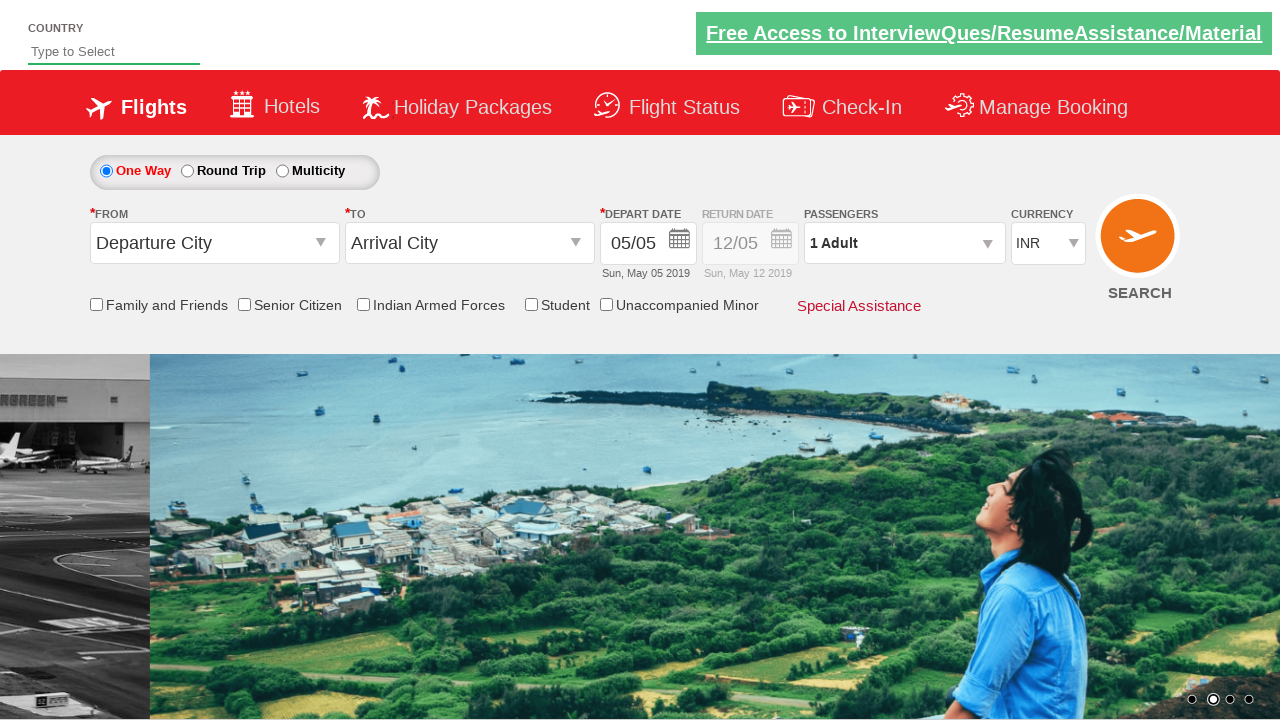

Located Senior Citizen Discount checkbox element
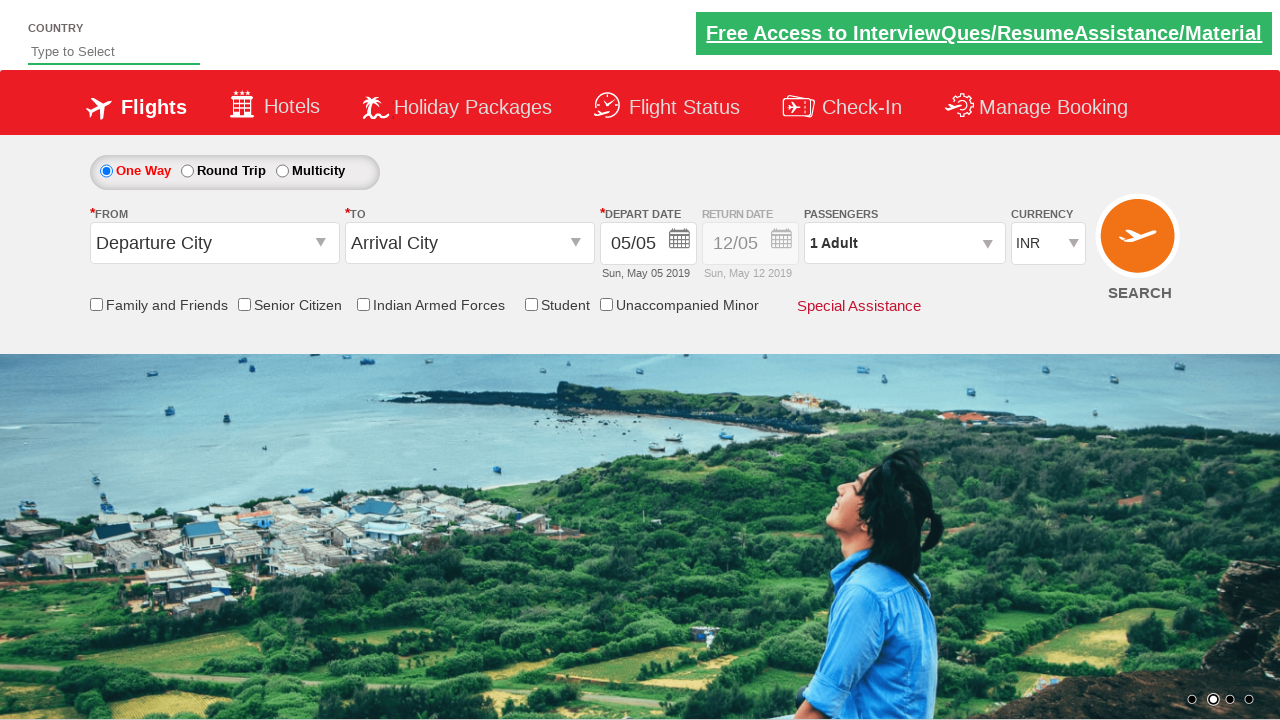

Verified Senior Citizen Discount checkbox is initially unchecked
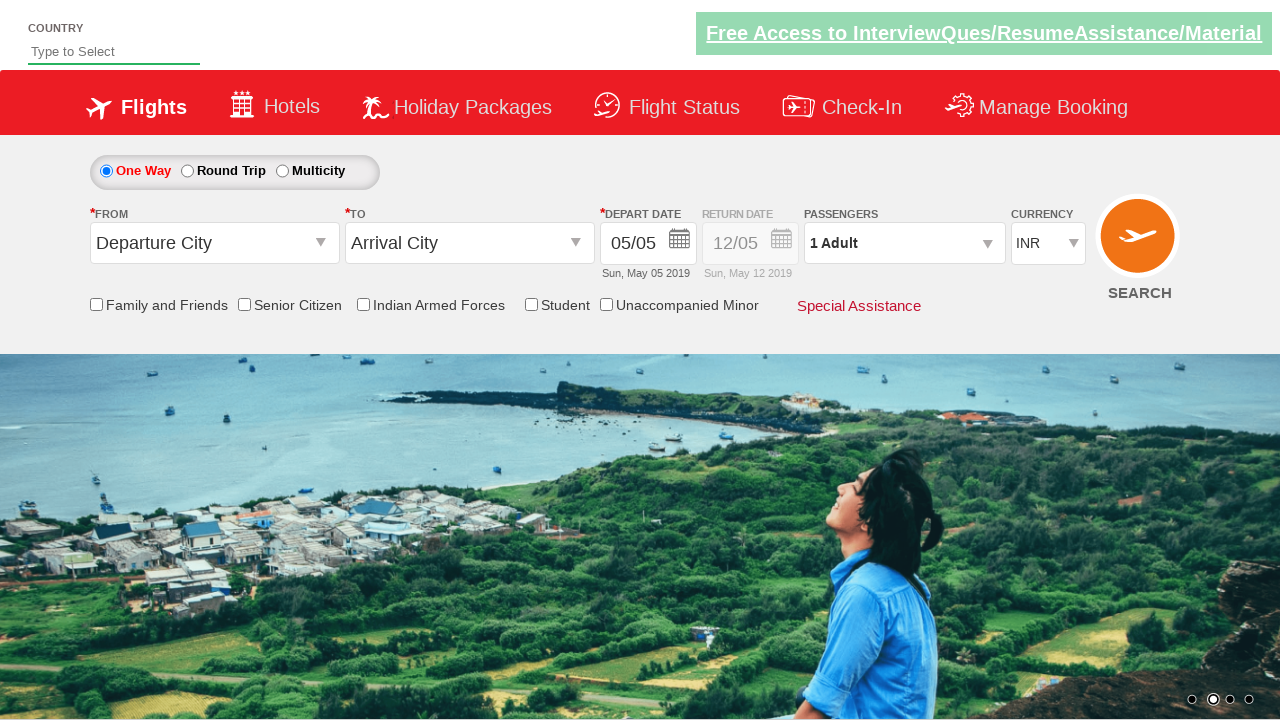

Clicked Senior Citizen Discount checkbox at (244, 304) on input[id*='SeniorCitizenDiscount']
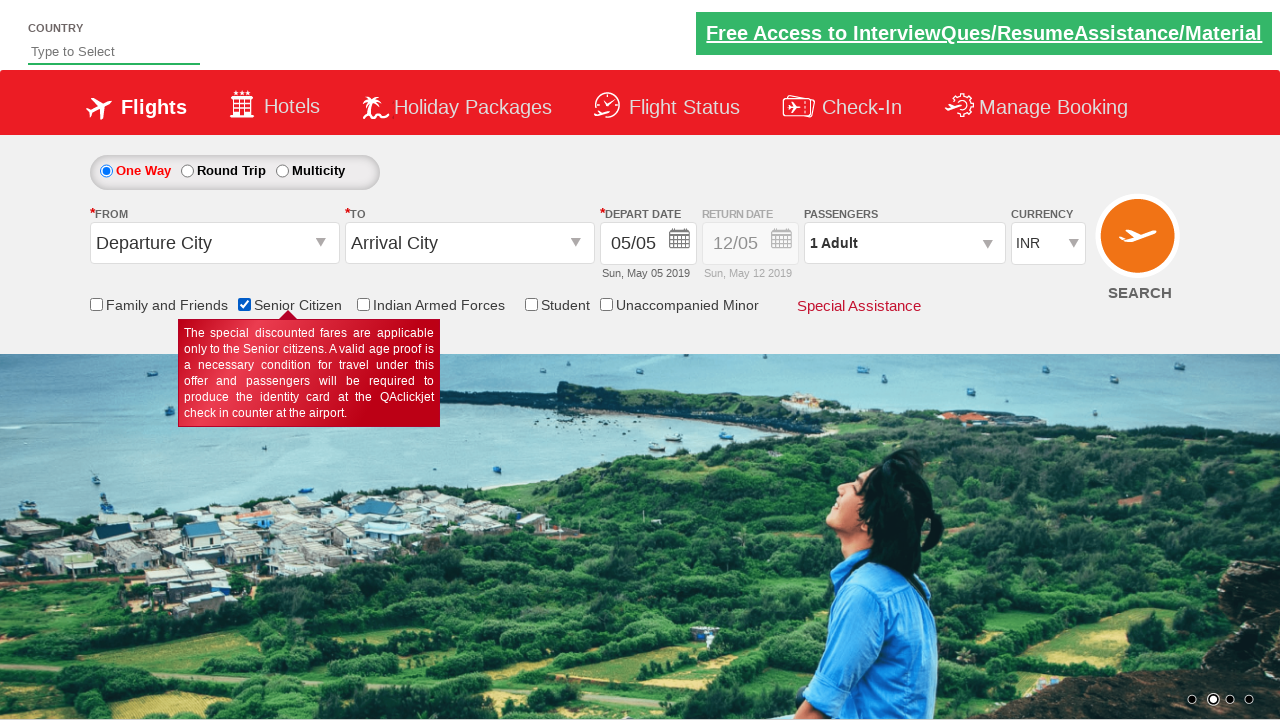

Verified Senior Citizen Discount checkbox is now checked
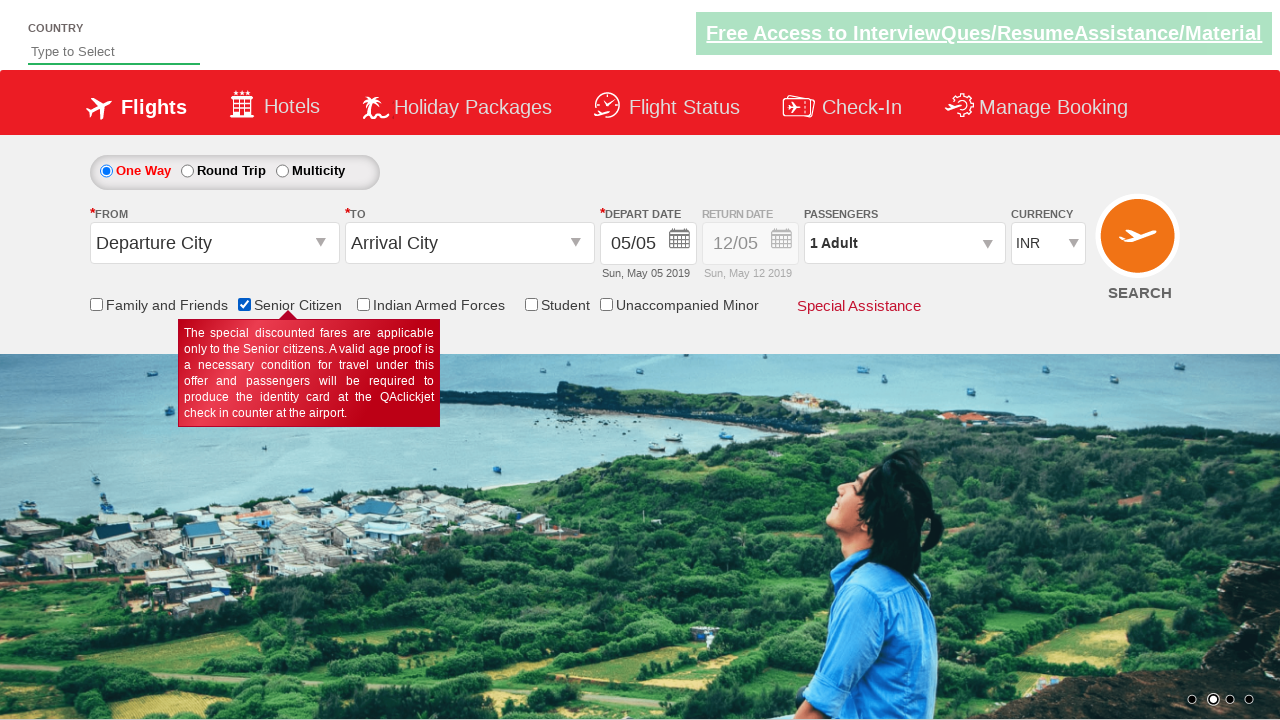

Counted all checkboxes on the page: 6 total
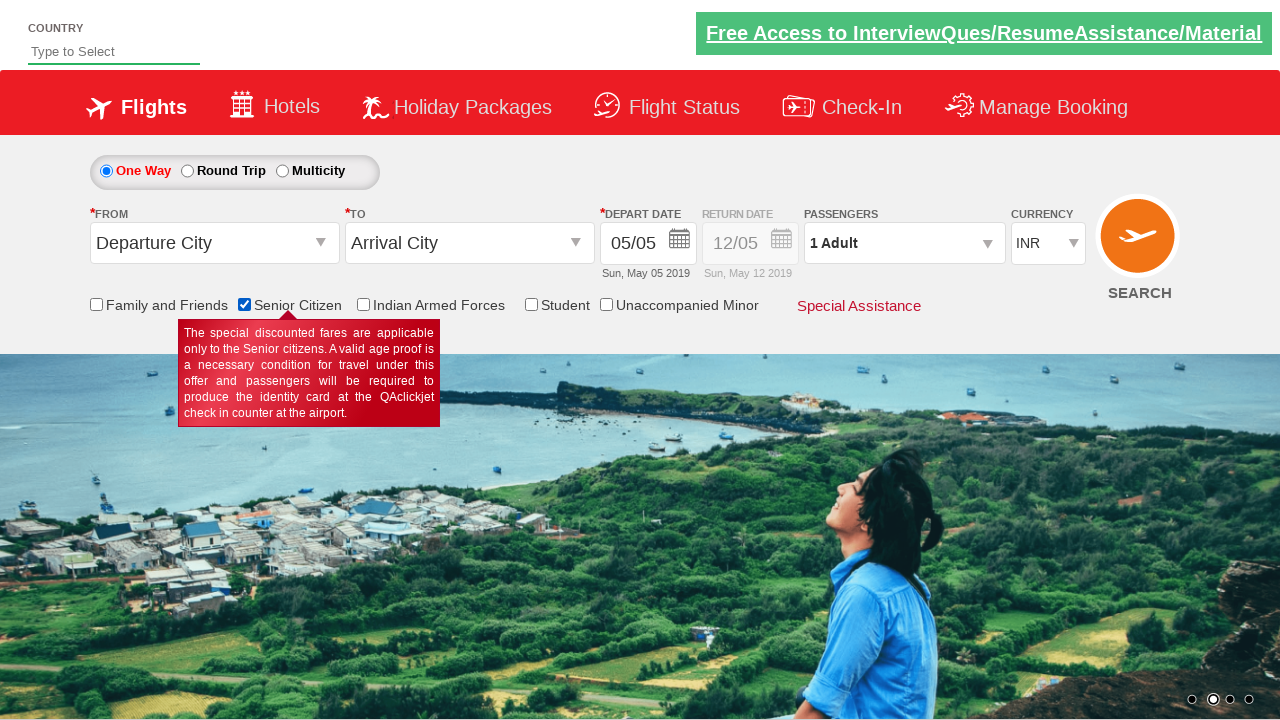

Printed checkbox count to console: 6
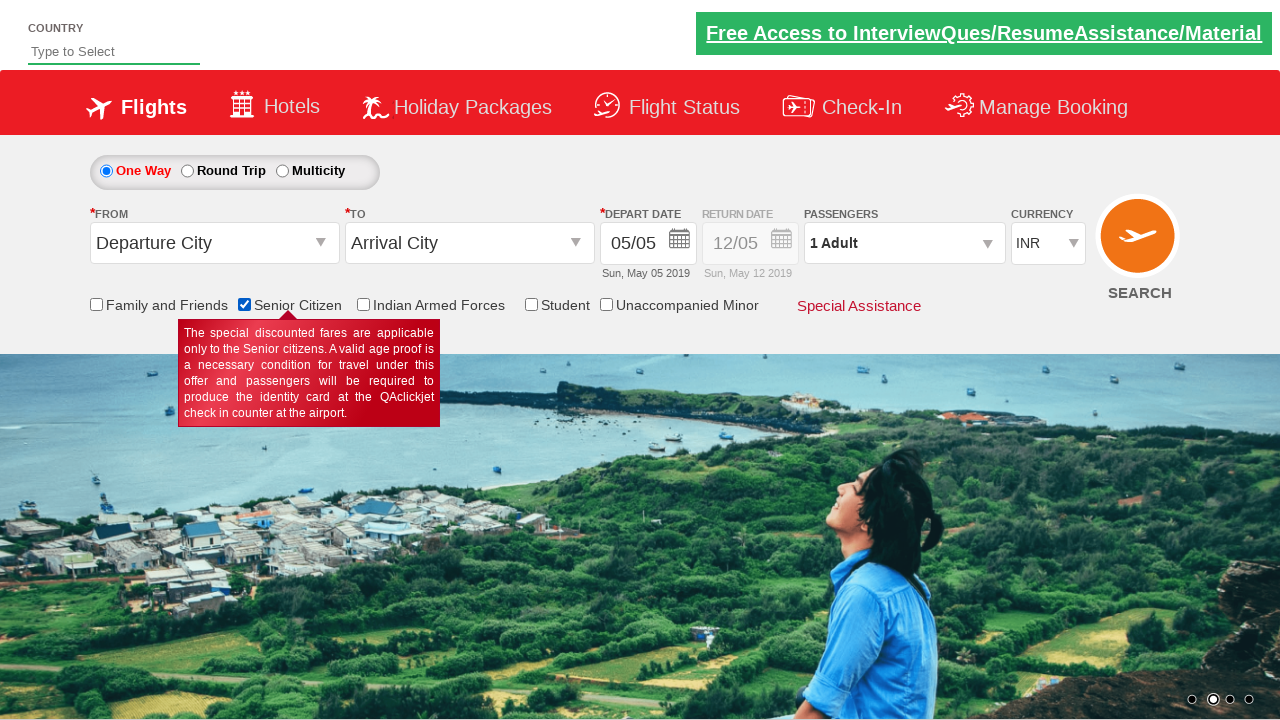

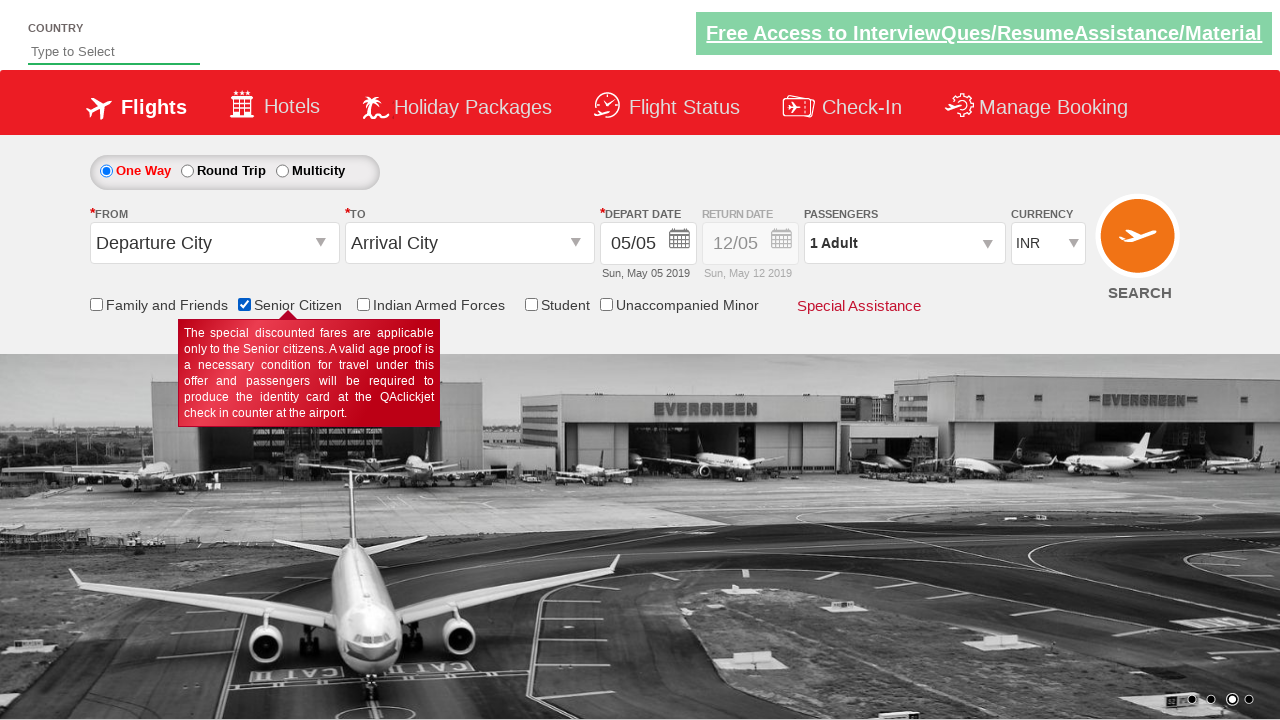